Tests different types of JavaScript alerts on a demo page - accepting a simple alert, dismissing a confirmation alert, and entering text into a prompt alert

Starting URL: https://demo.automationtesting.in/Alerts.html

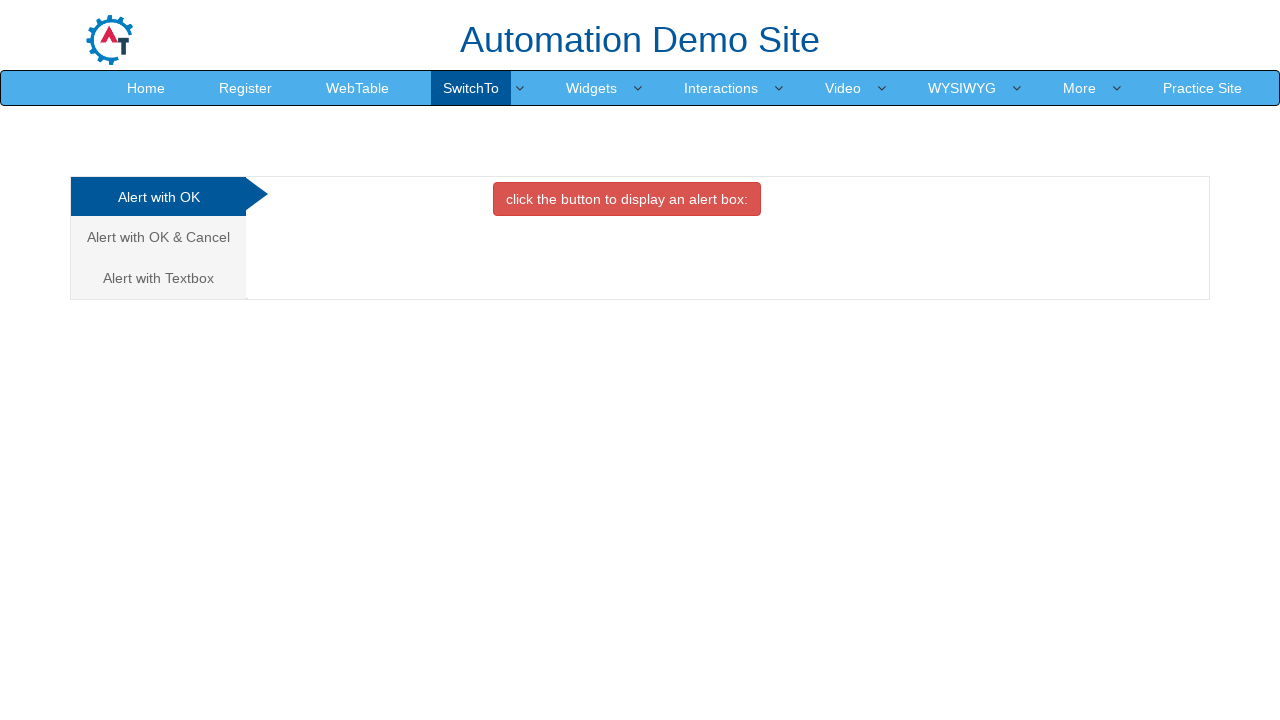

Clicked on the first alert tab at (158, 197) on xpath=/html/body/div[1]/div/div/div/div[1]/ul/li[1]/a
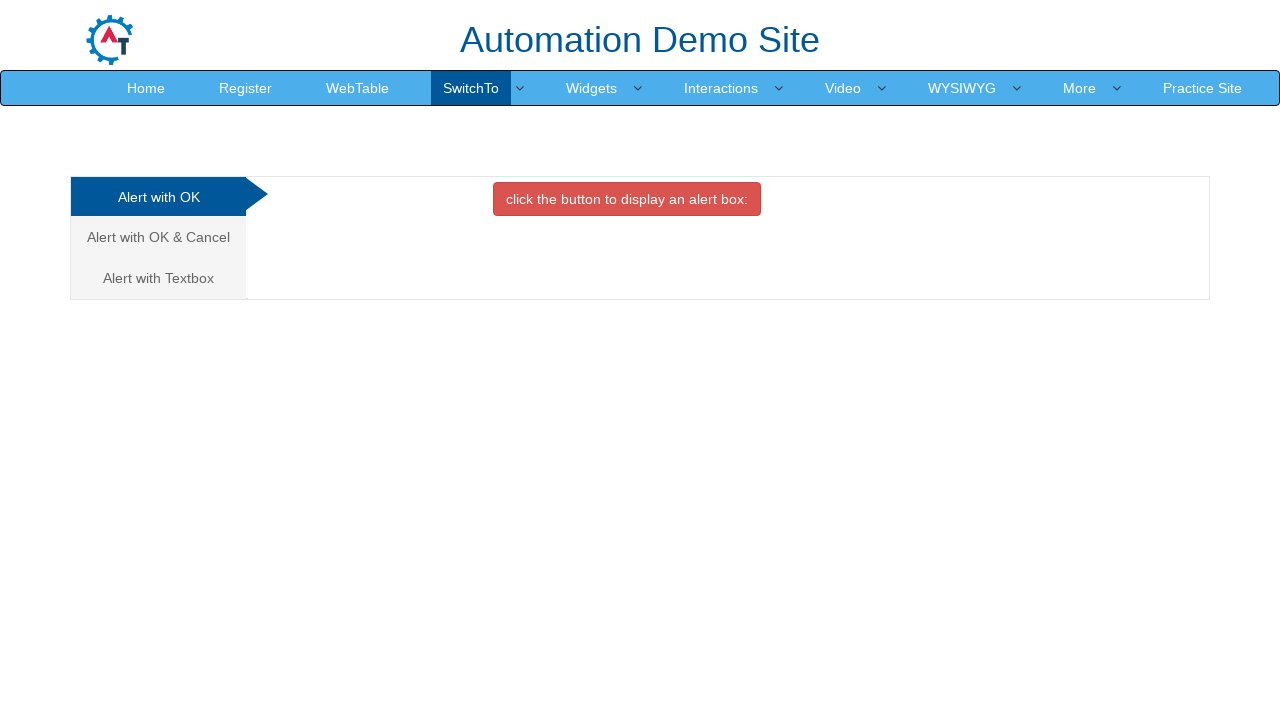

Clicked button to trigger simple alert at (627, 199) on xpath=//*[@id='OKTab']/button
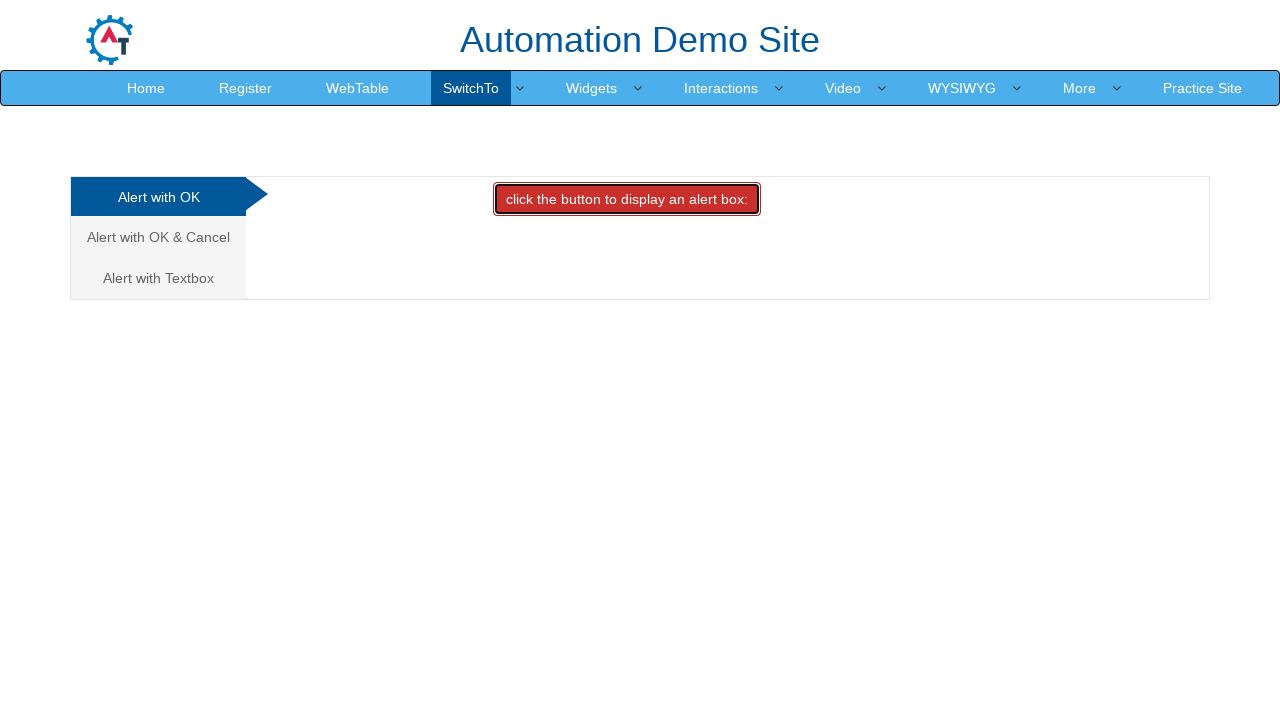

Set up dialog handler to accept simple alert
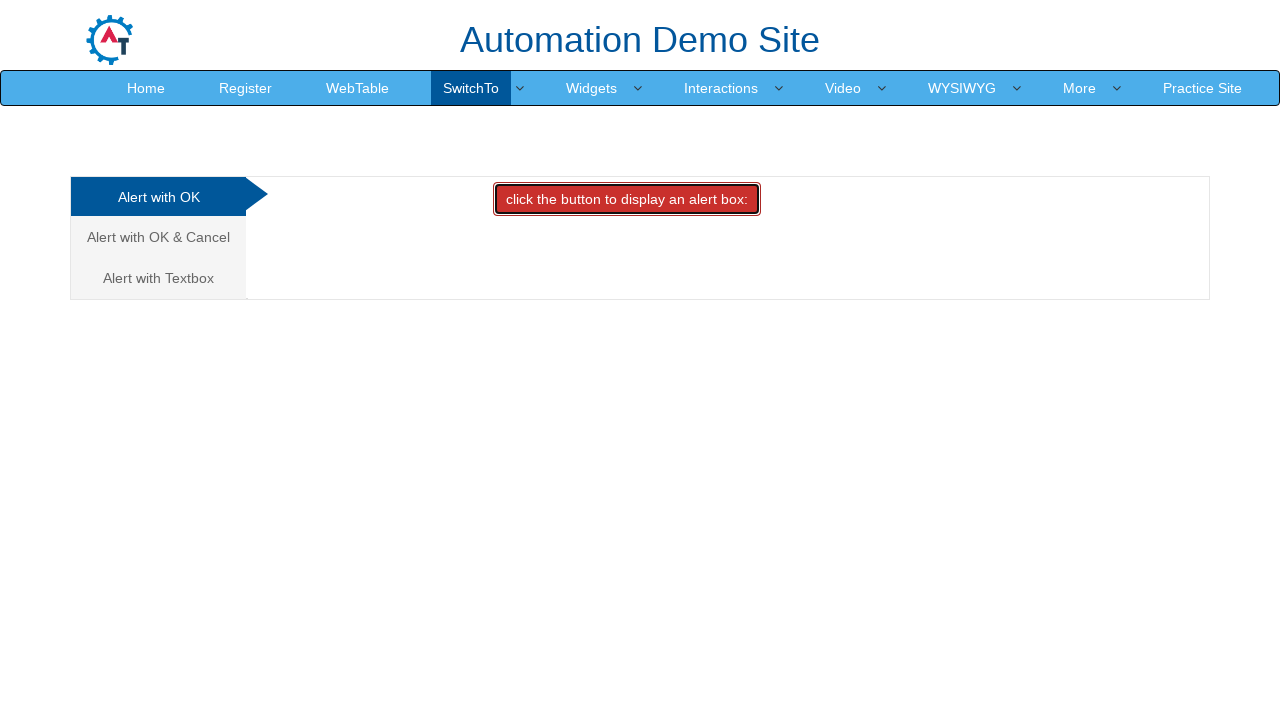

Waited for simple alert to be processed
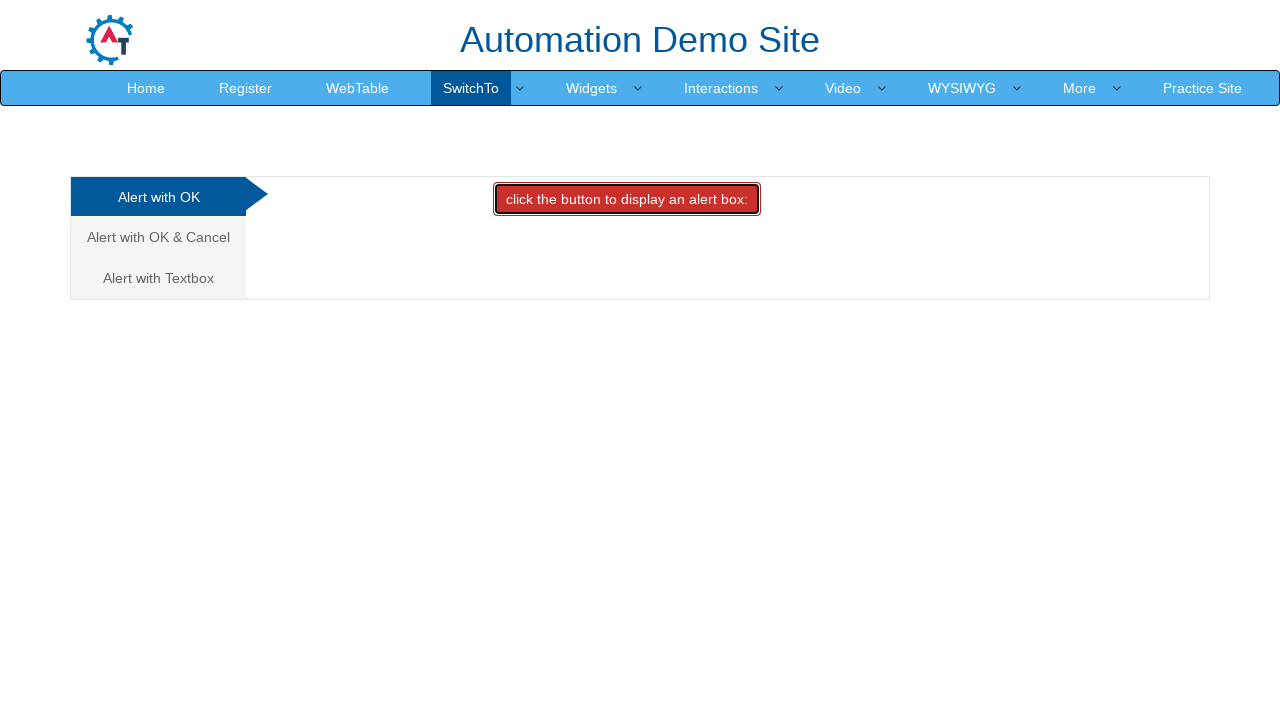

Clicked on the confirm alert tab at (158, 237) on xpath=/html/body/div[1]/div/div/div/div[1]/ul/li[2]/a
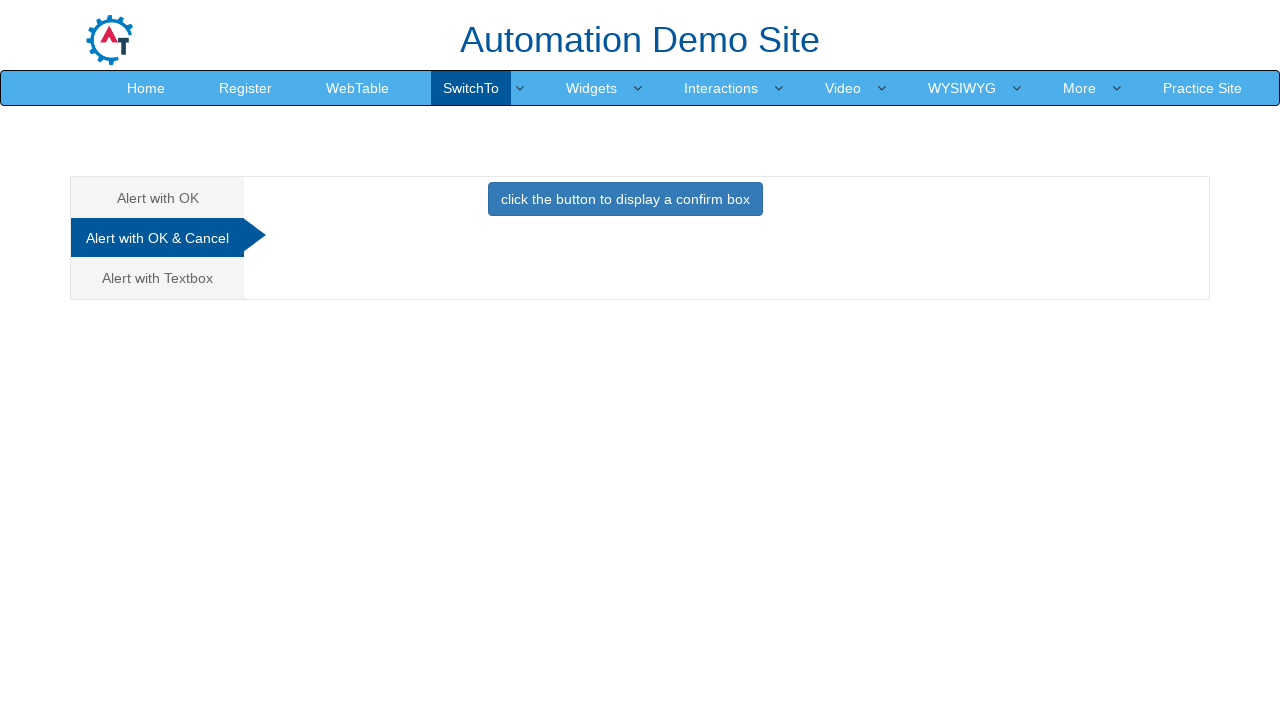

Clicked button to trigger confirm alert at (625, 199) on xpath=//*[@id='CancelTab']/button
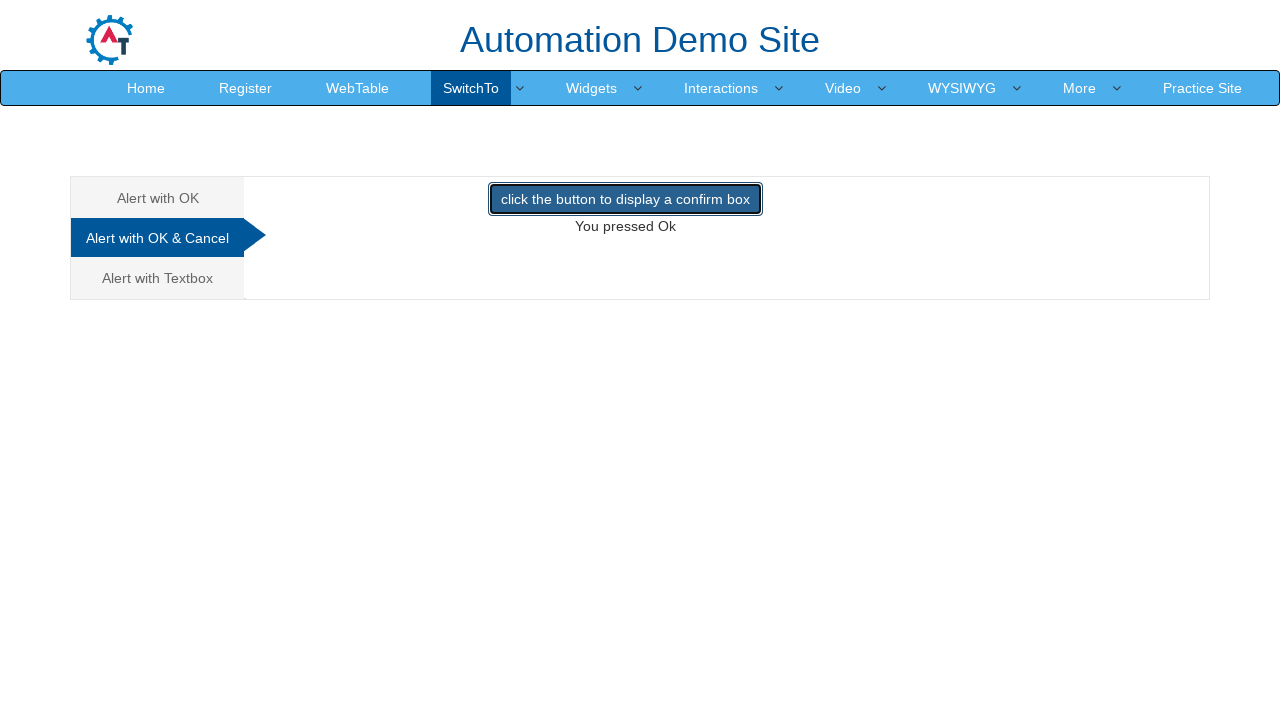

Set up dialog handler to dismiss confirm alert
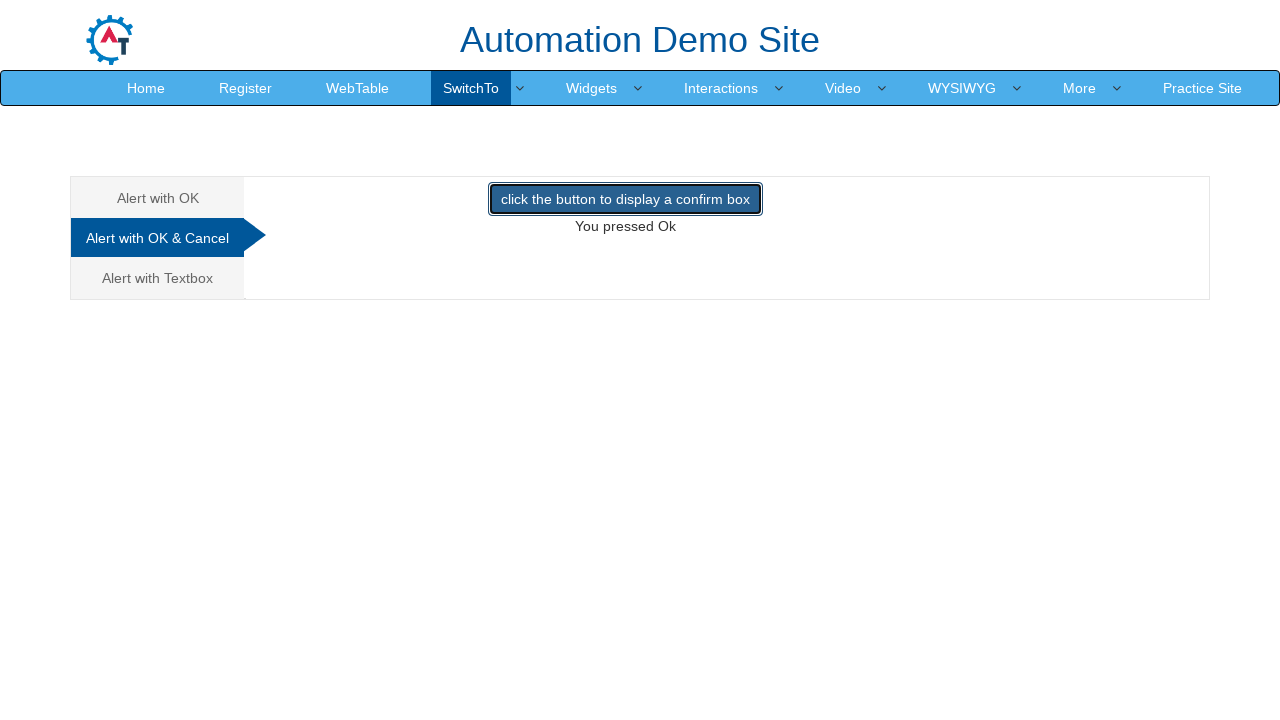

Waited for confirm alert to be processed
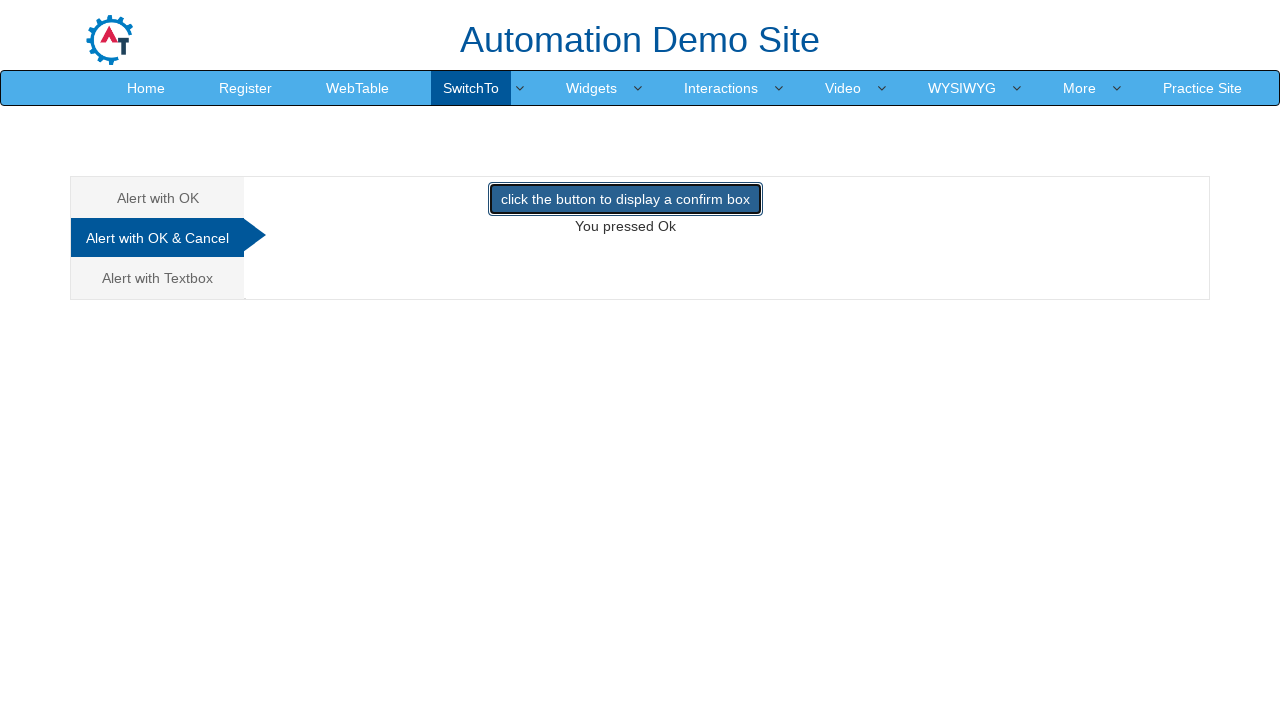

Clicked on the prompt alert tab at (158, 278) on xpath=/html/body/div[1]/div/div/div/div[1]/ul/li[3]/a
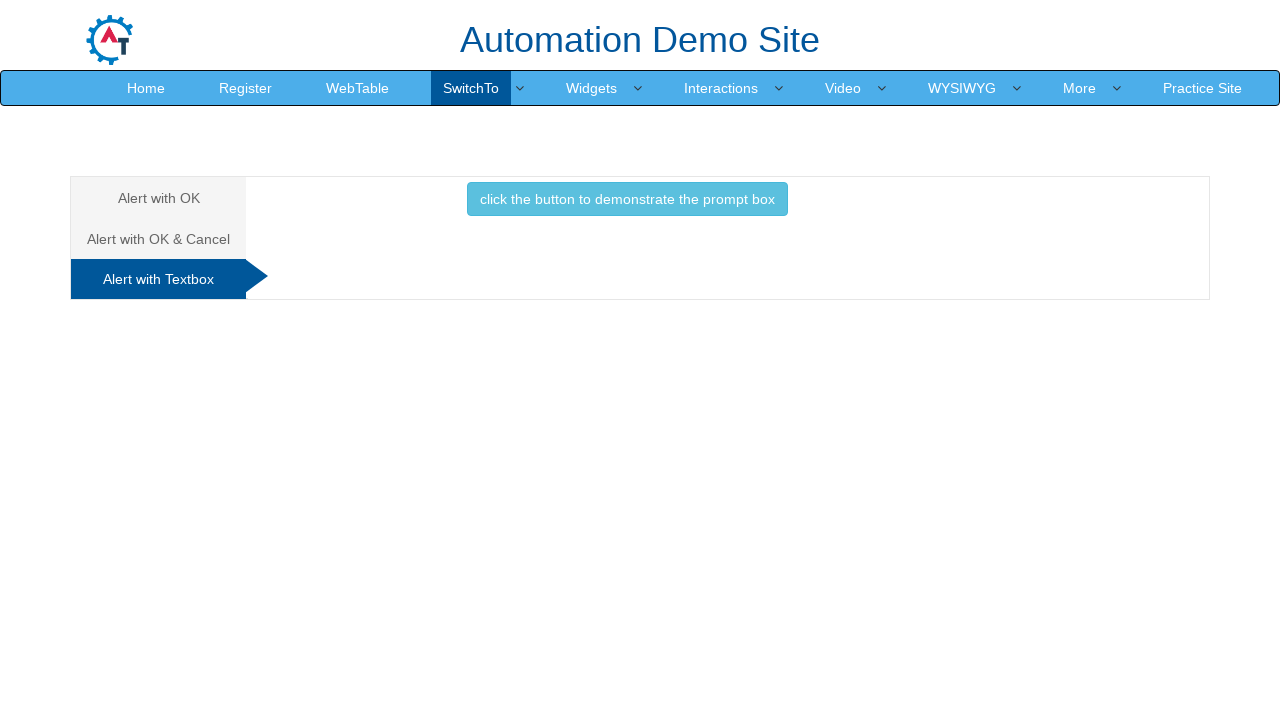

Clicked button to trigger prompt alert at (627, 199) on xpath=//*[@id='Textbox']/button
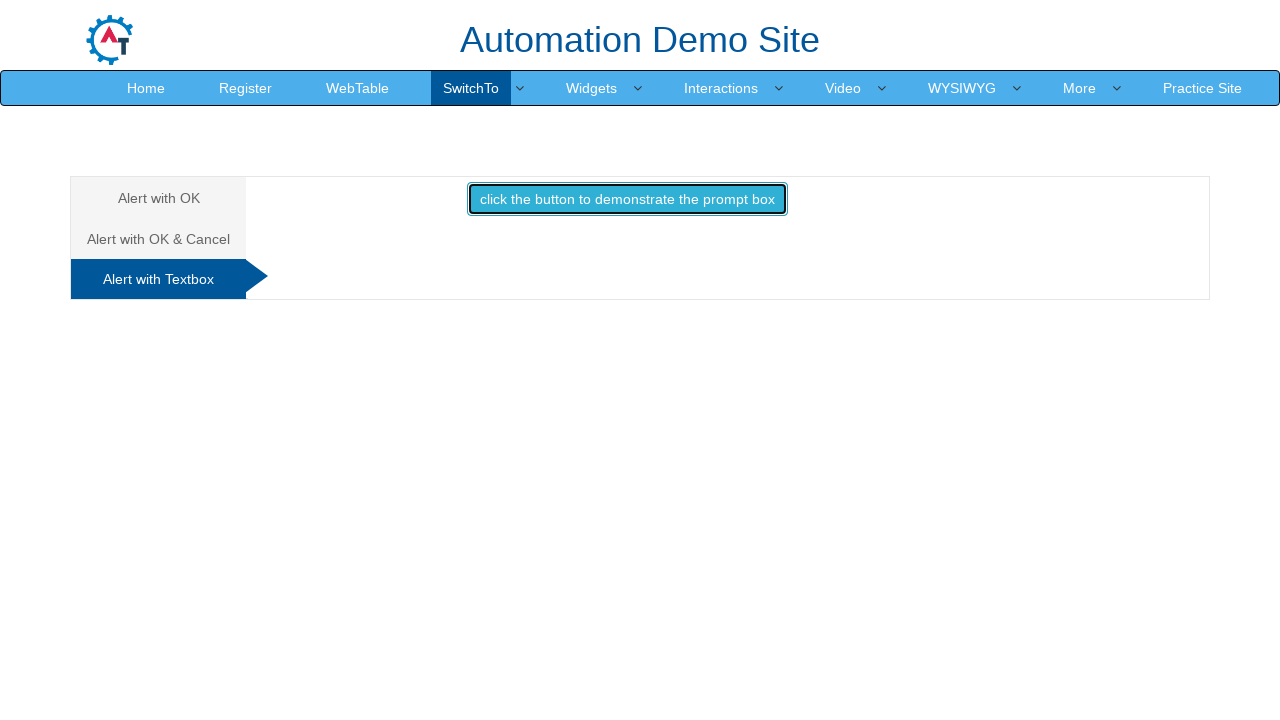

Set up dialog handler to enter text and accept prompt alert
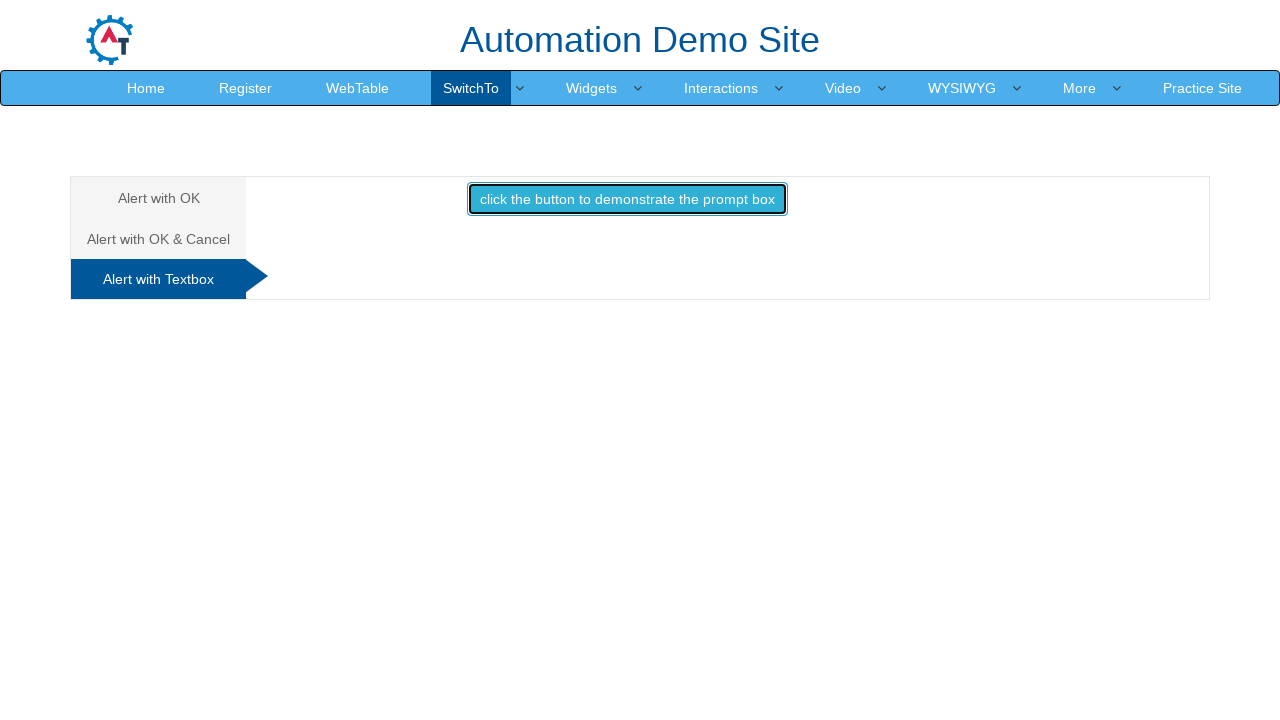

Waited for prompt alert to be processed
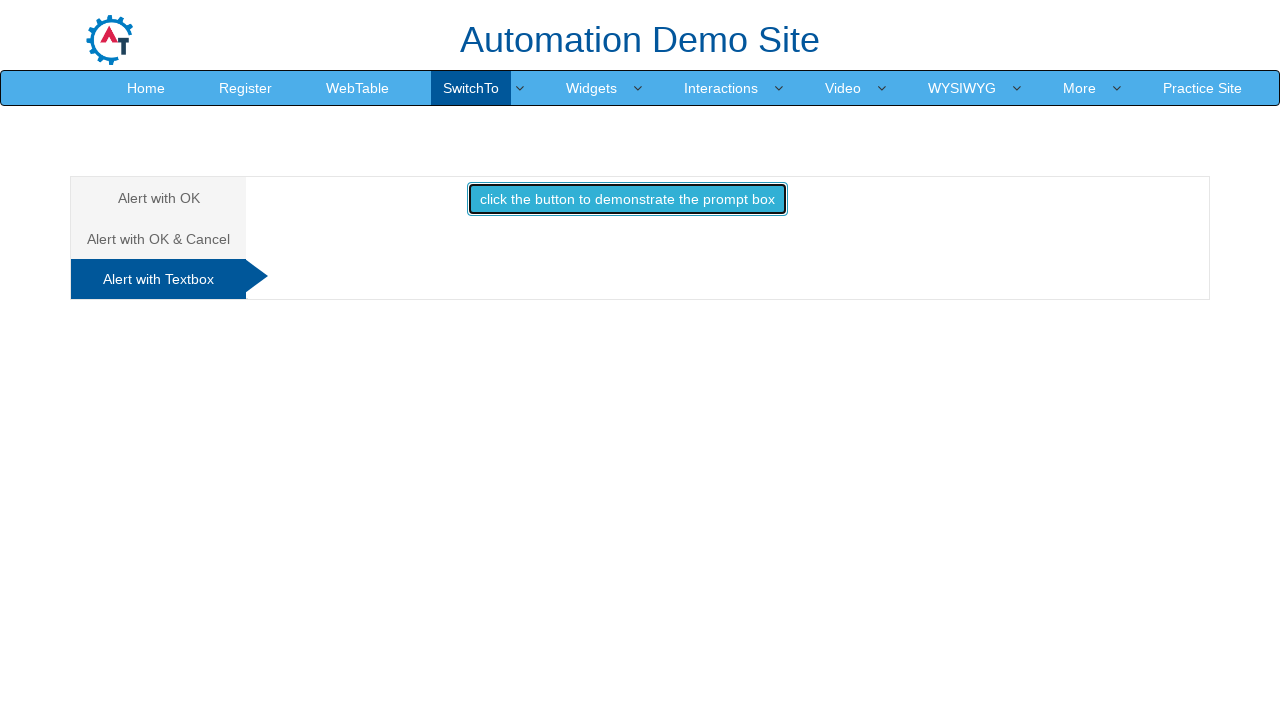

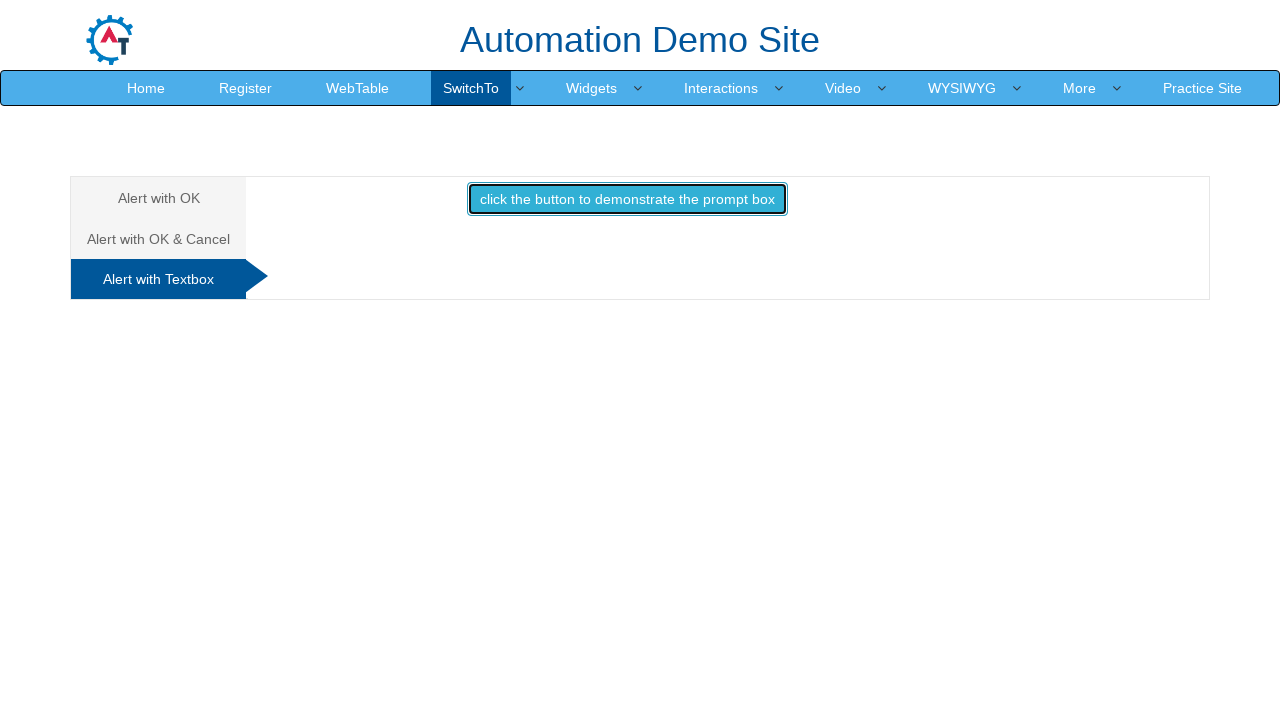